Navigates to a practice automation page and verifies that footer links are present and accessible

Starting URL: https://rahulshettyacademy.com/AutomationPractice/

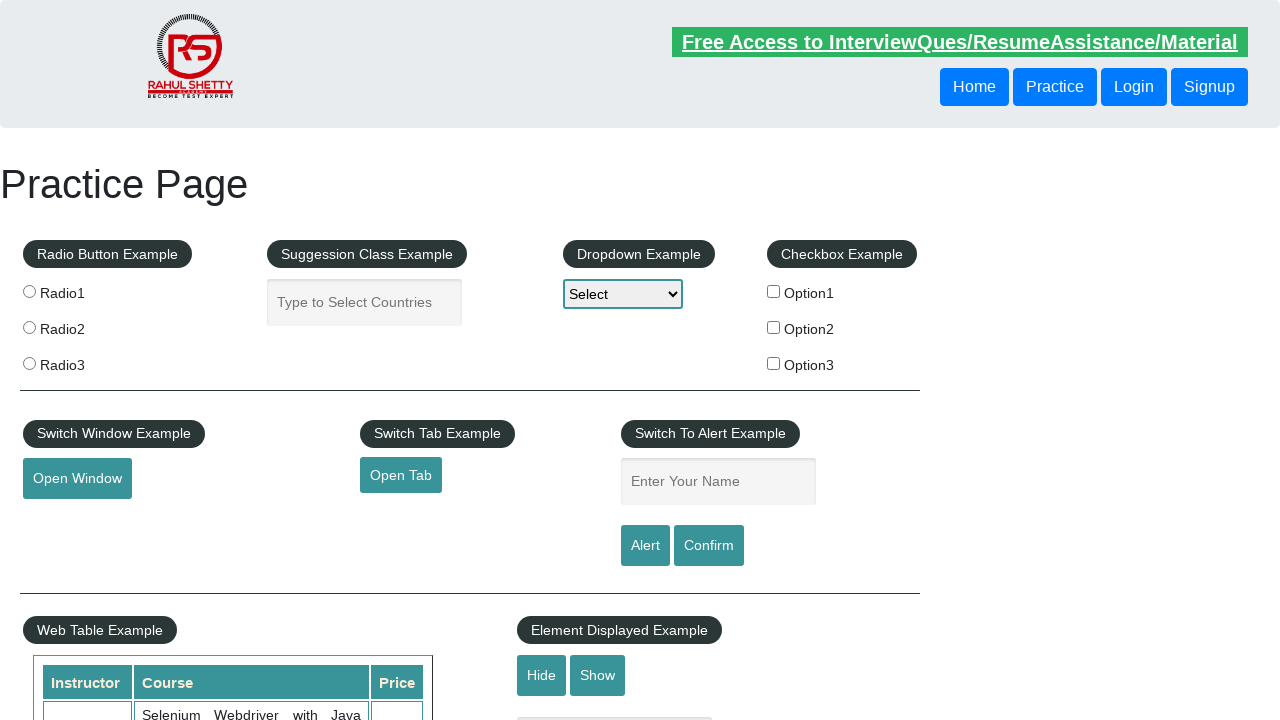

Navigated to Rahul Shetty Academy automation practice page
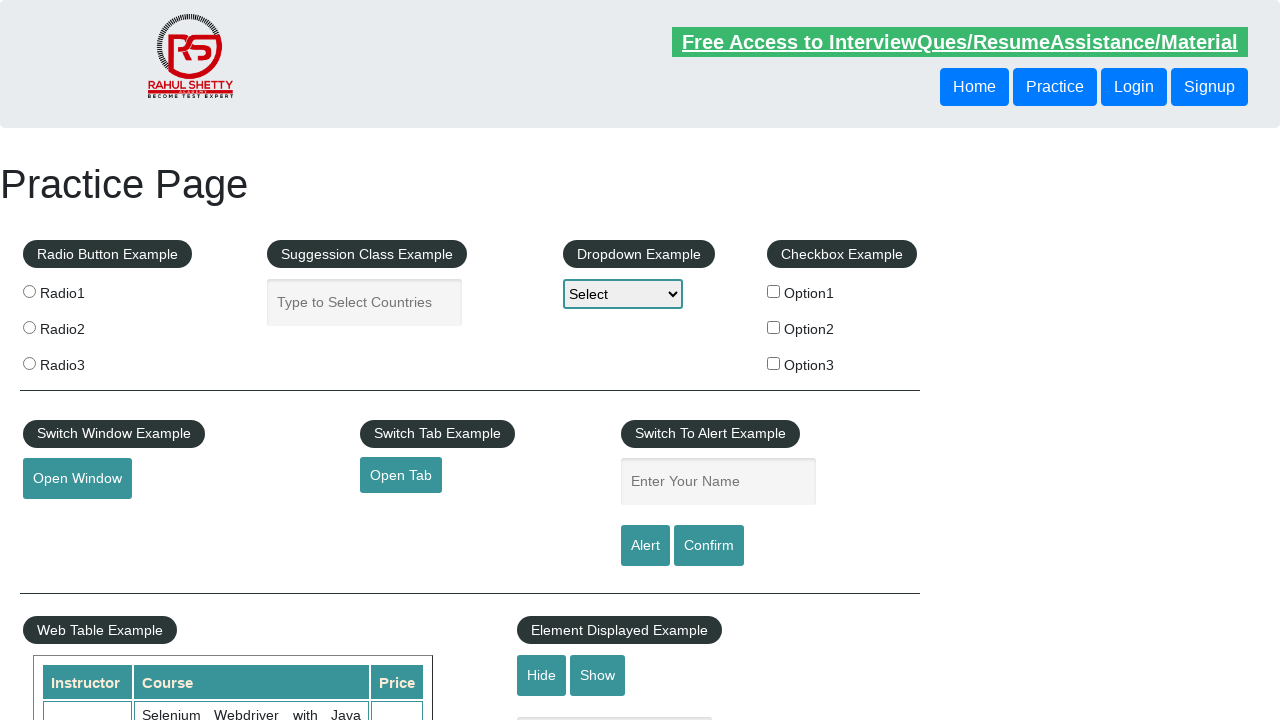

Footer links selector loaded and ready
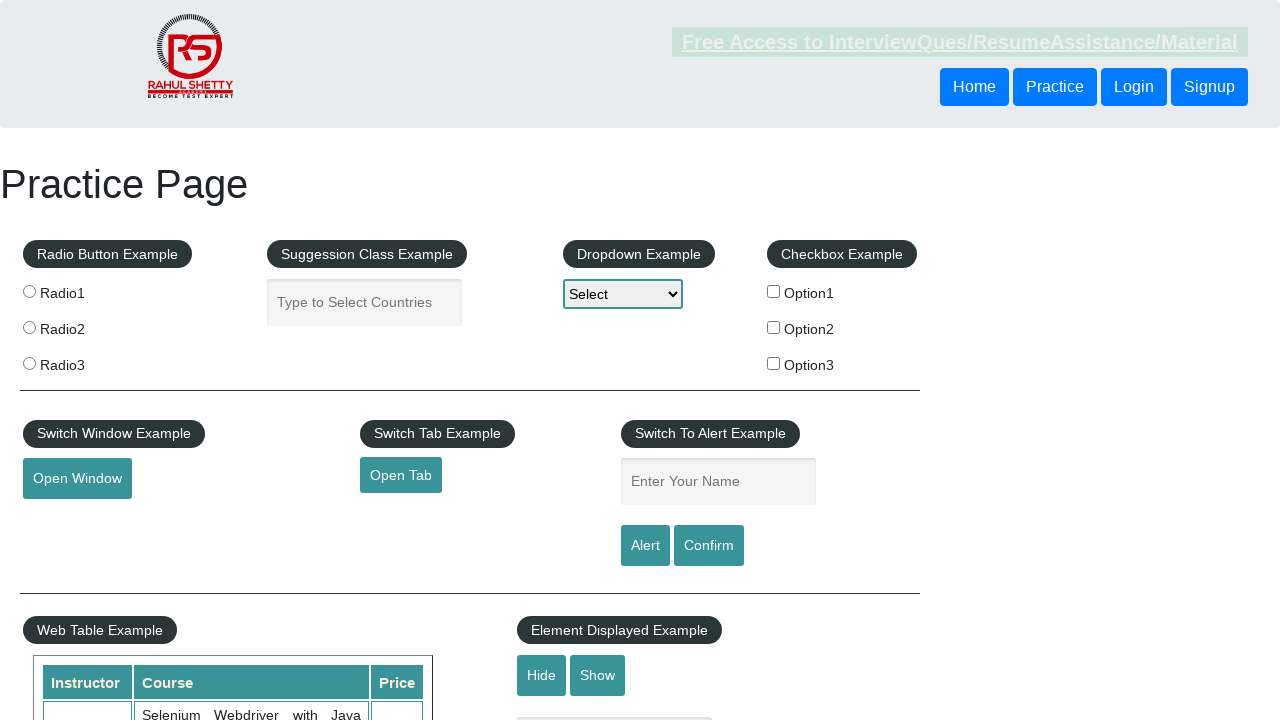

Retrieved 20 footer links from the page
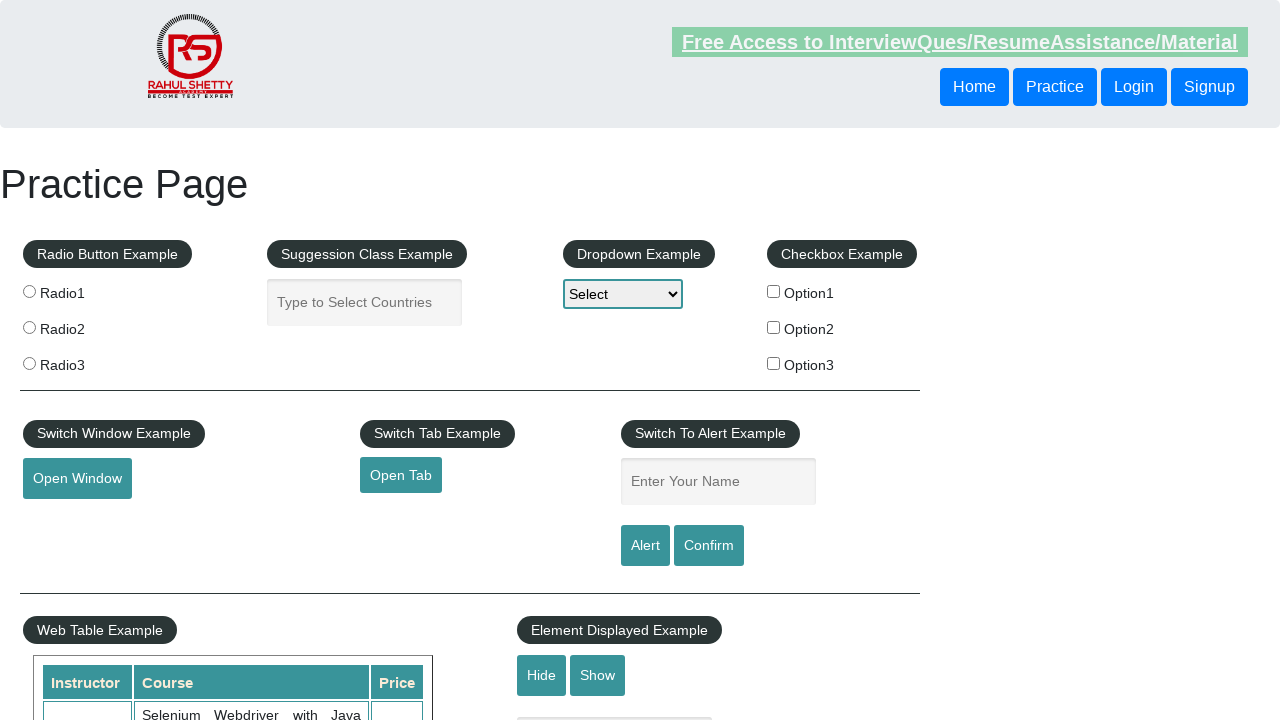

Verified that footer links are present on the page
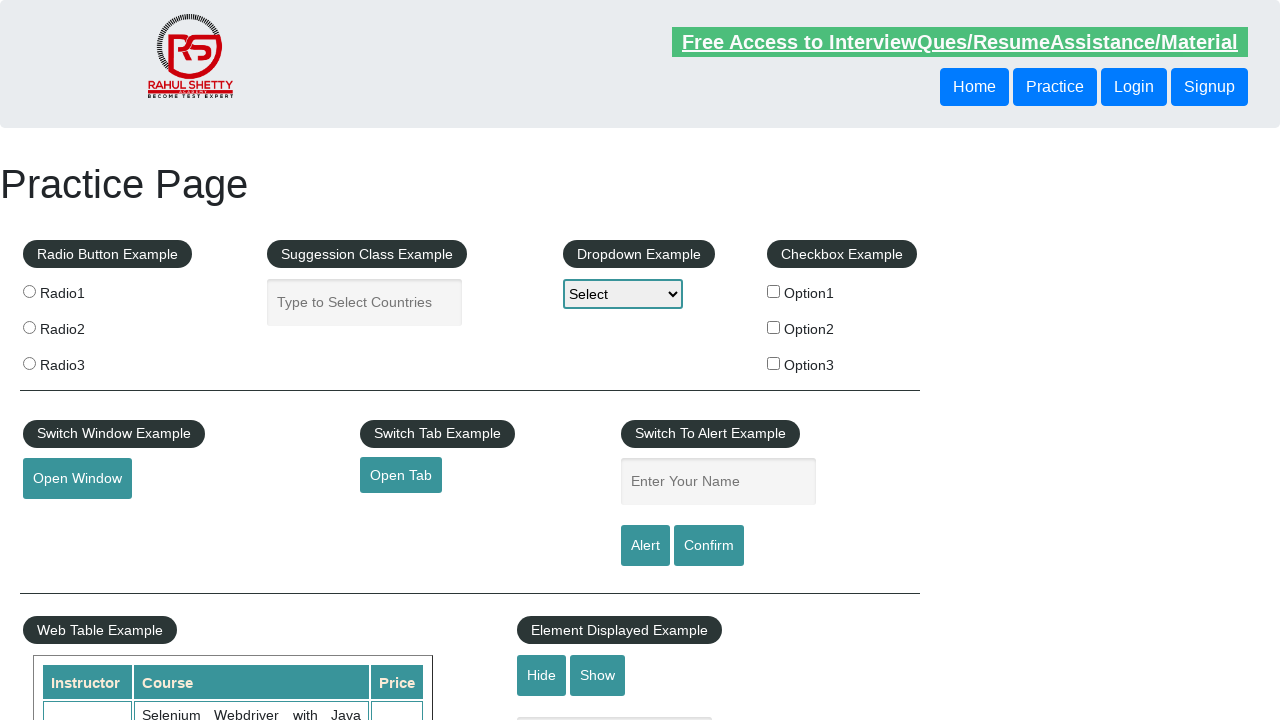

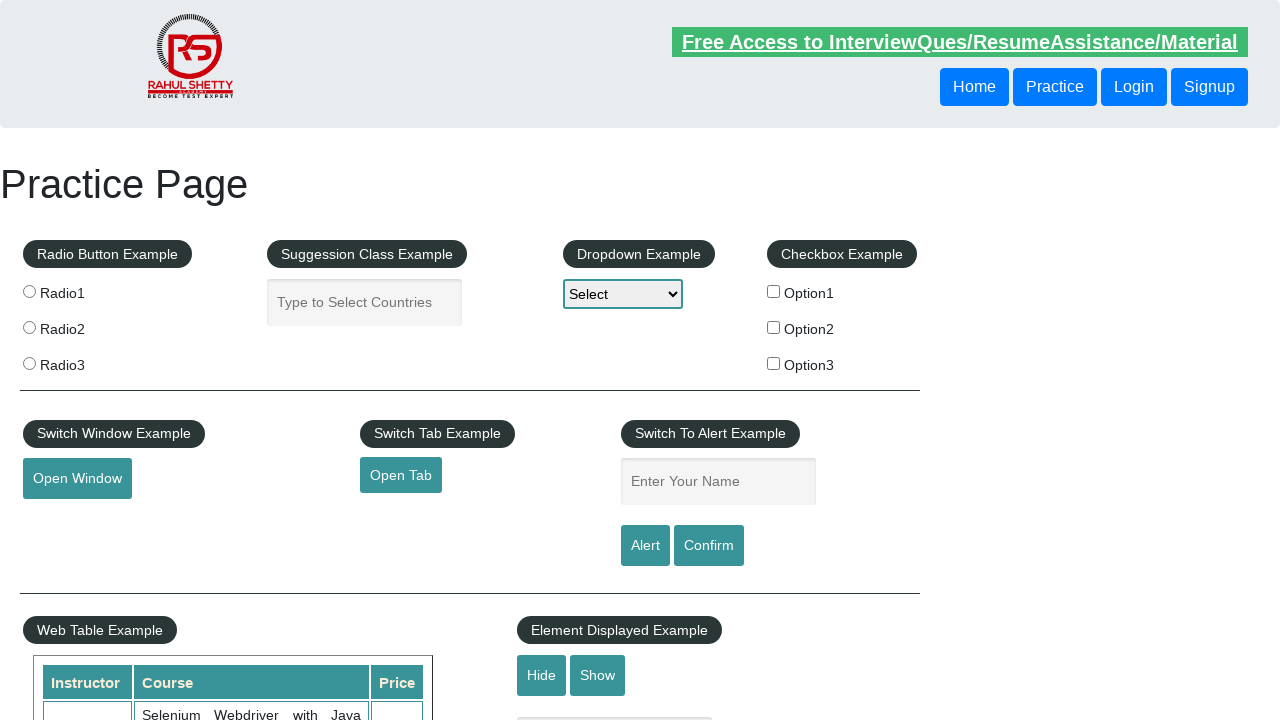